Navigates to the Harley Davidson X440 bike page on Bikewale website and maximizes the browser window

Starting URL: https://www.bikewale.com/harleydavidson-bikes/x440/

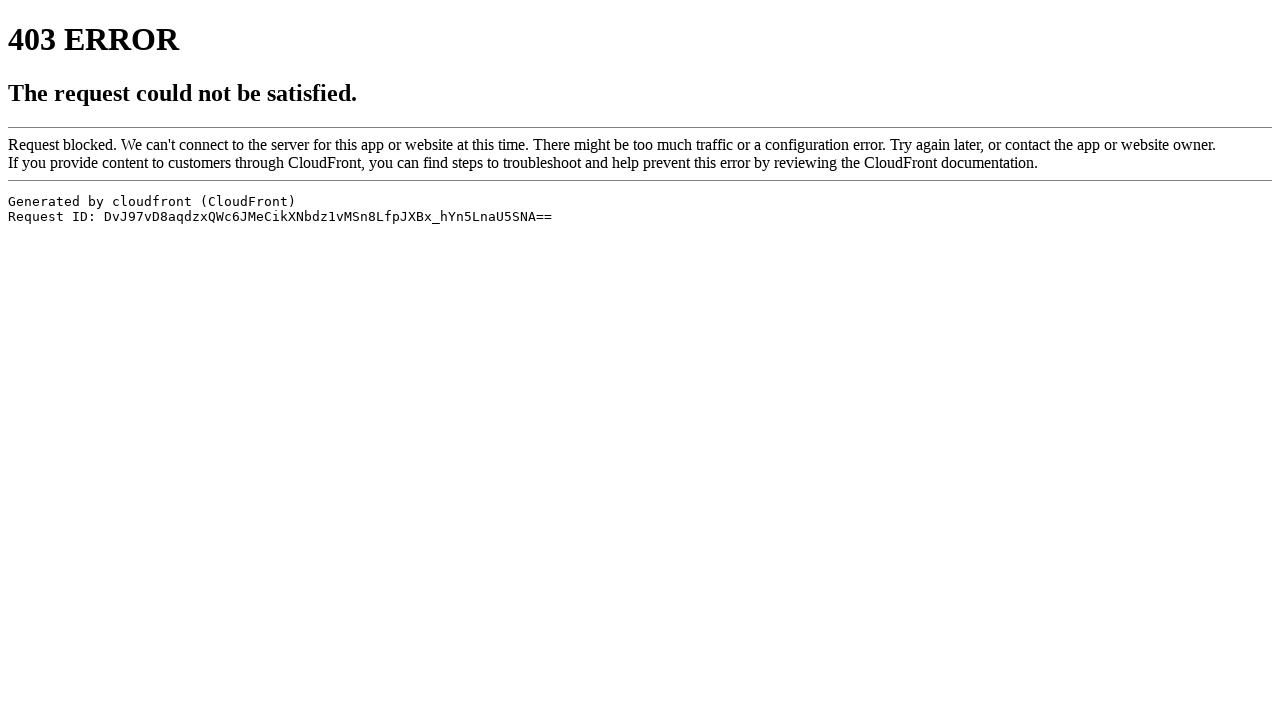

Set viewport size to 1920x1080 to maximize browser window
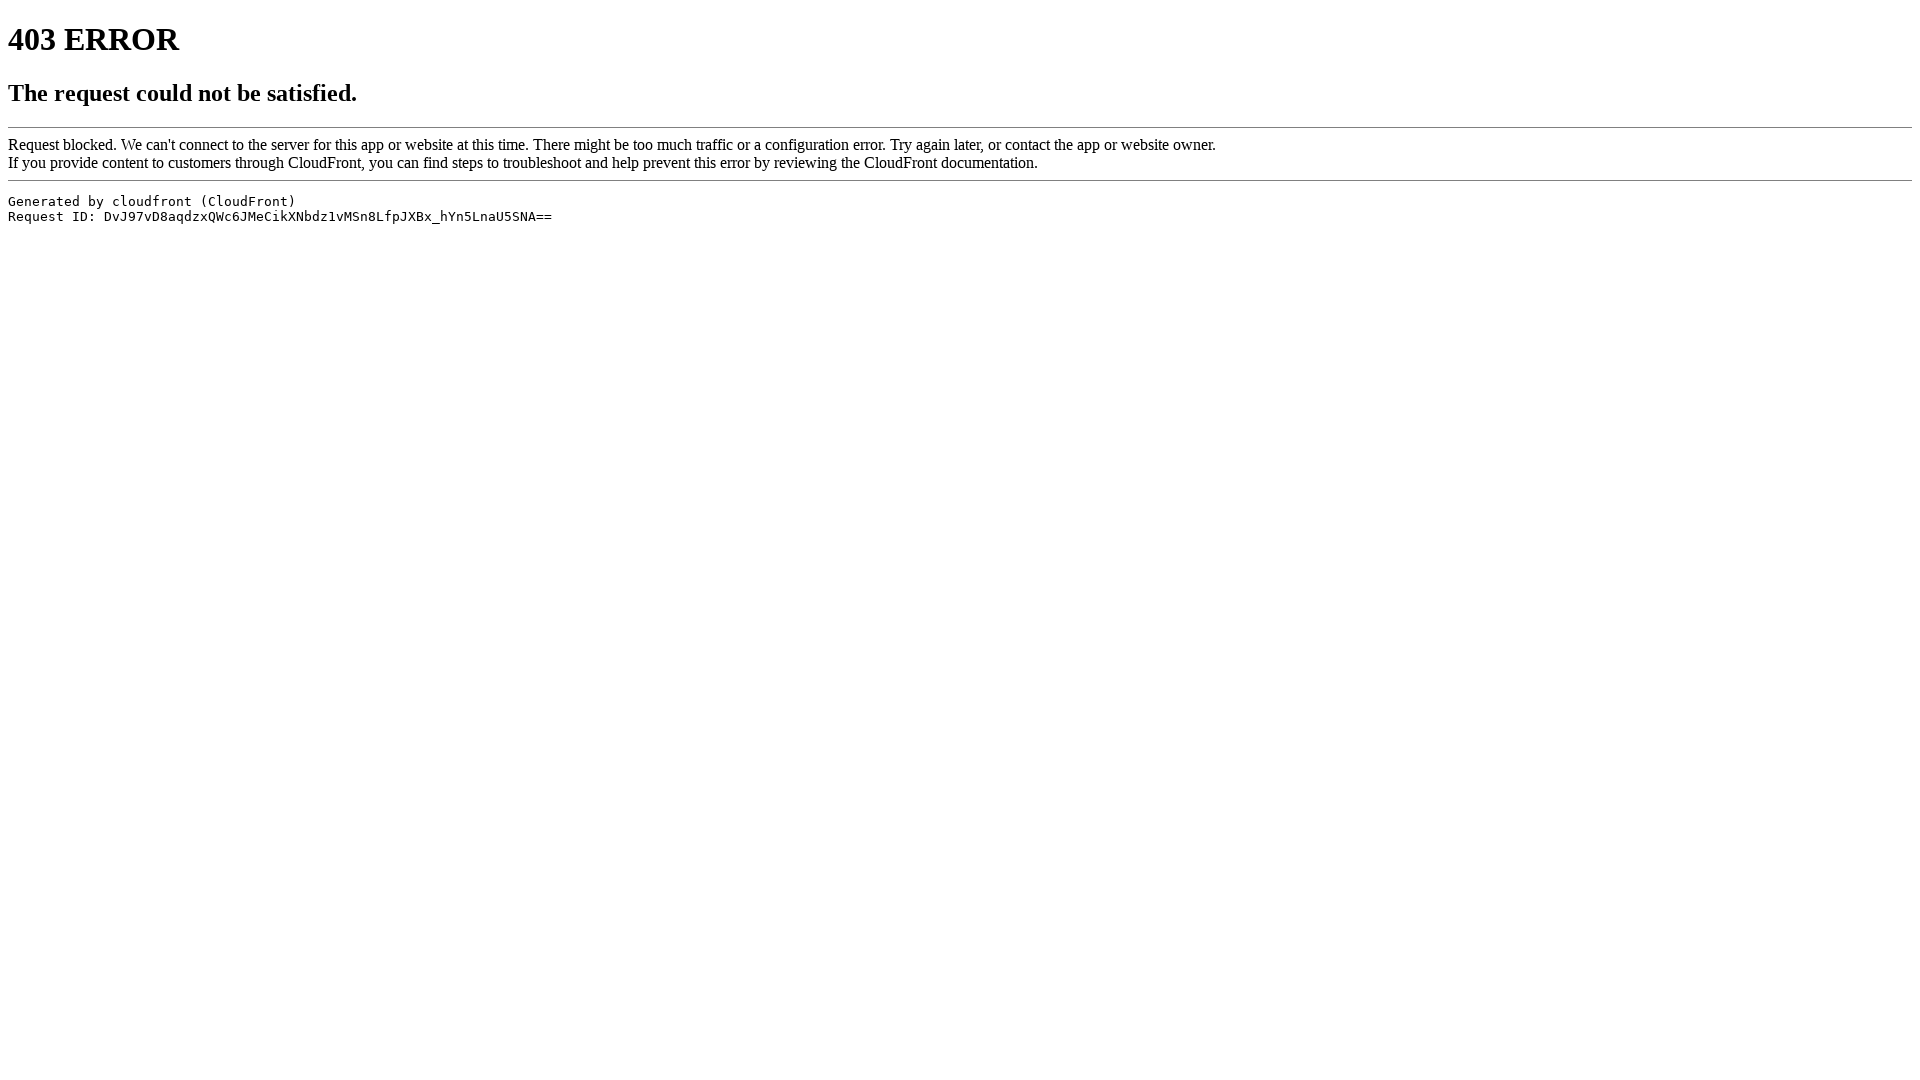

Harley Davidson X440 bike page fully loaded
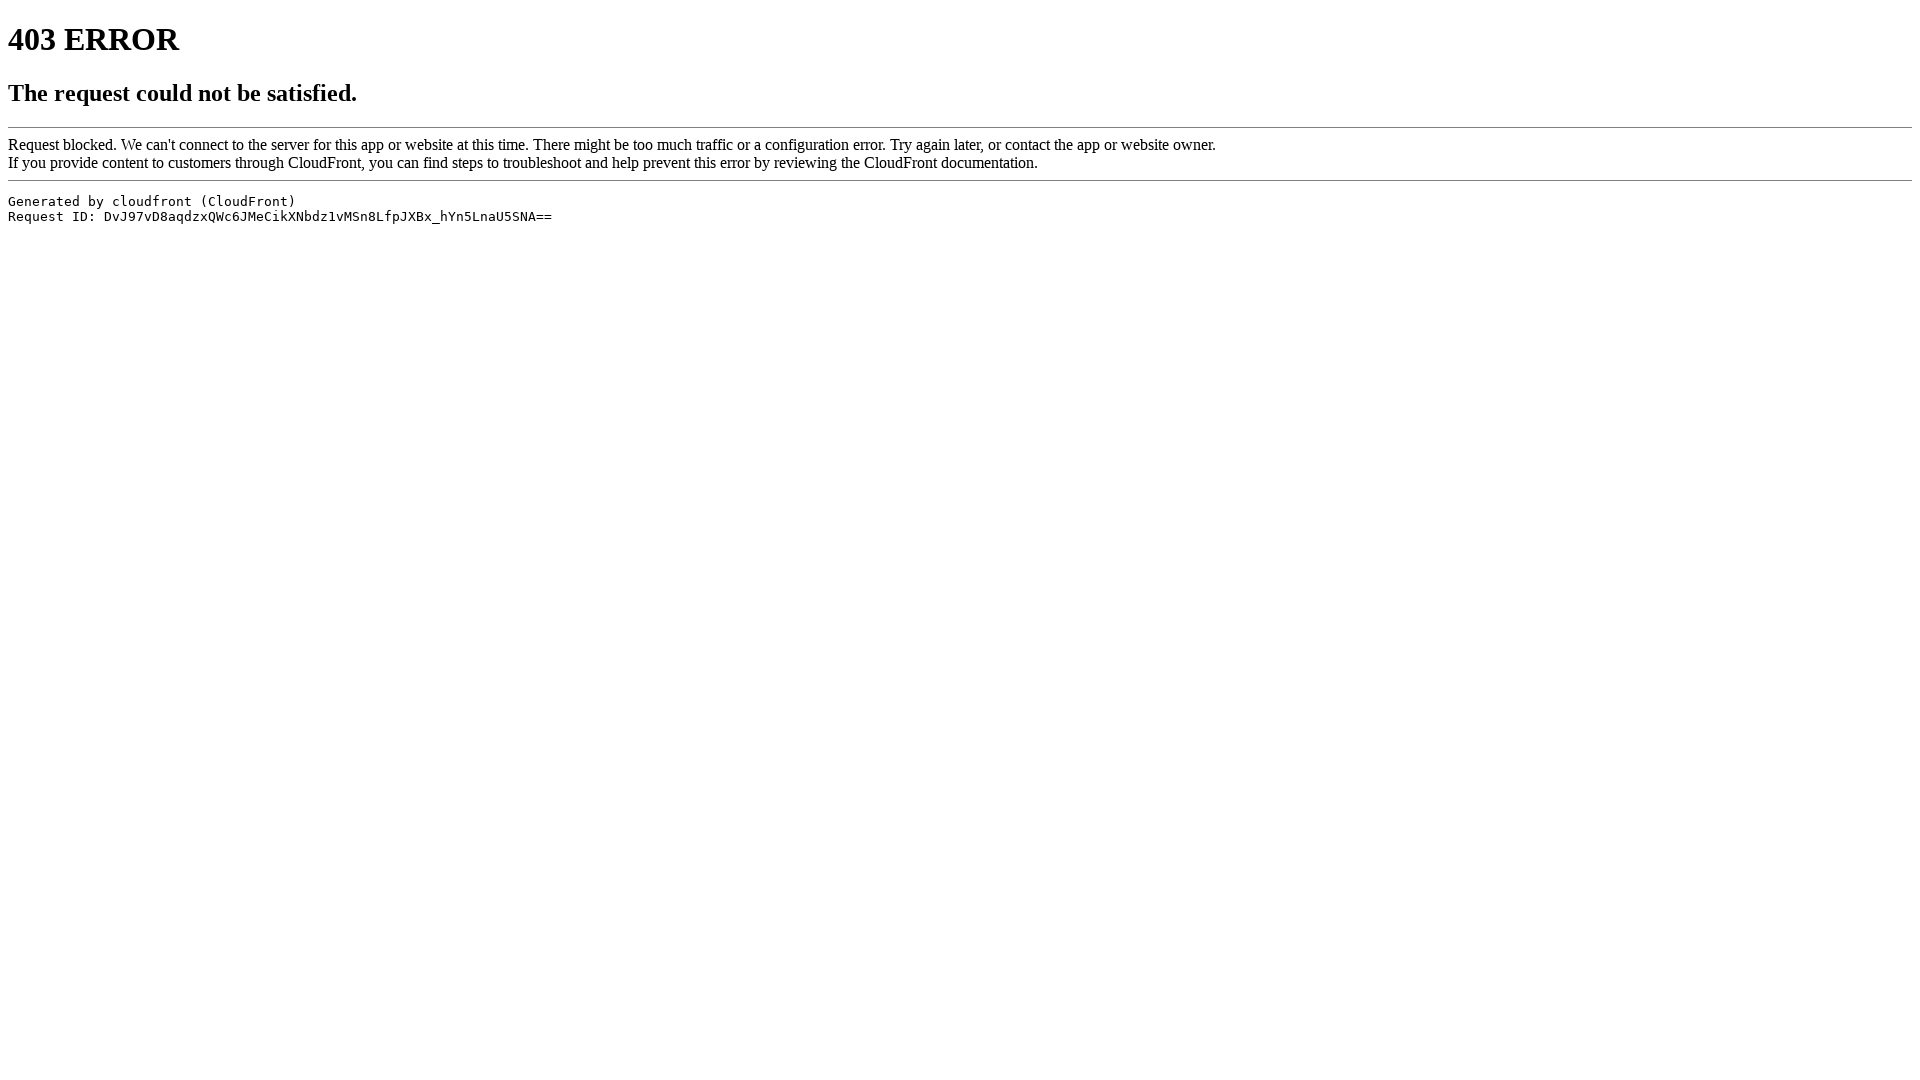

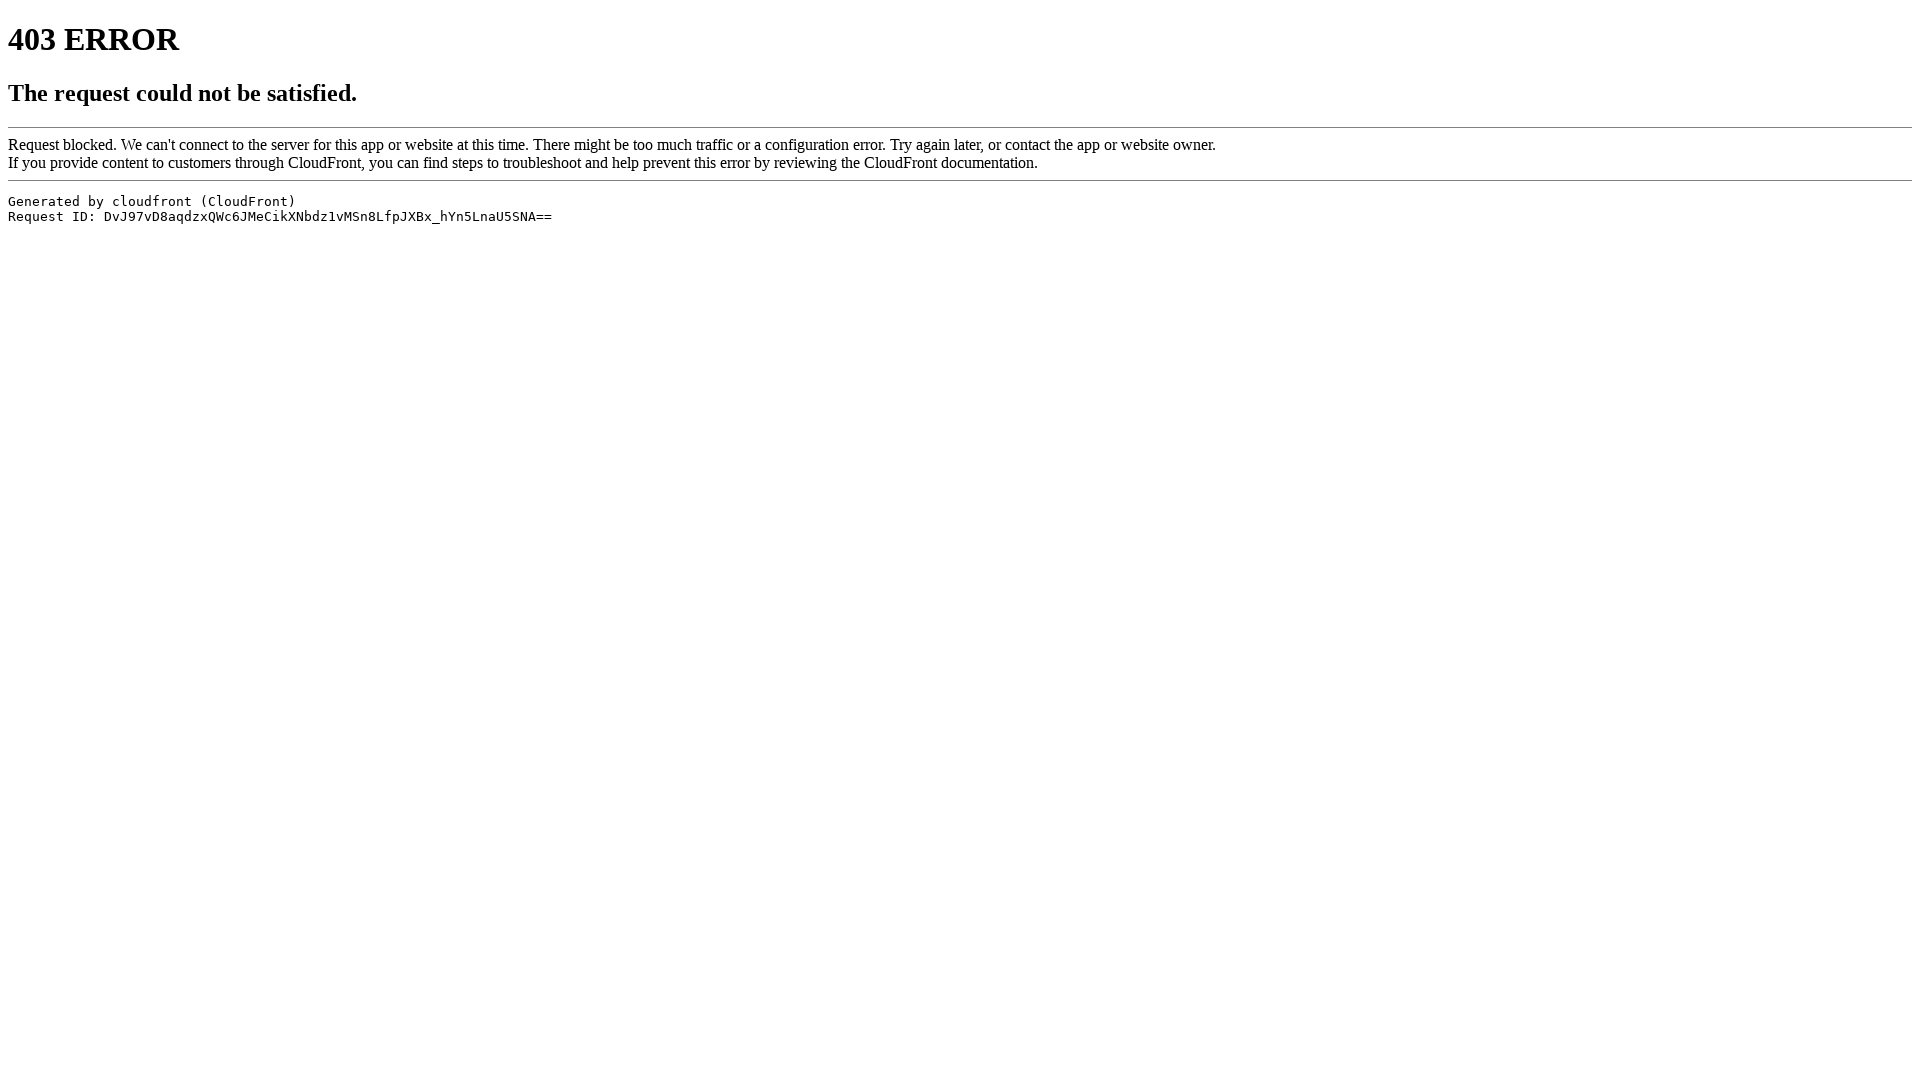